Tests right-click context menu functionality by performing a context click on a button element

Starting URL: http://swisnl.github.io/jQuery-contextMenu/demo.html

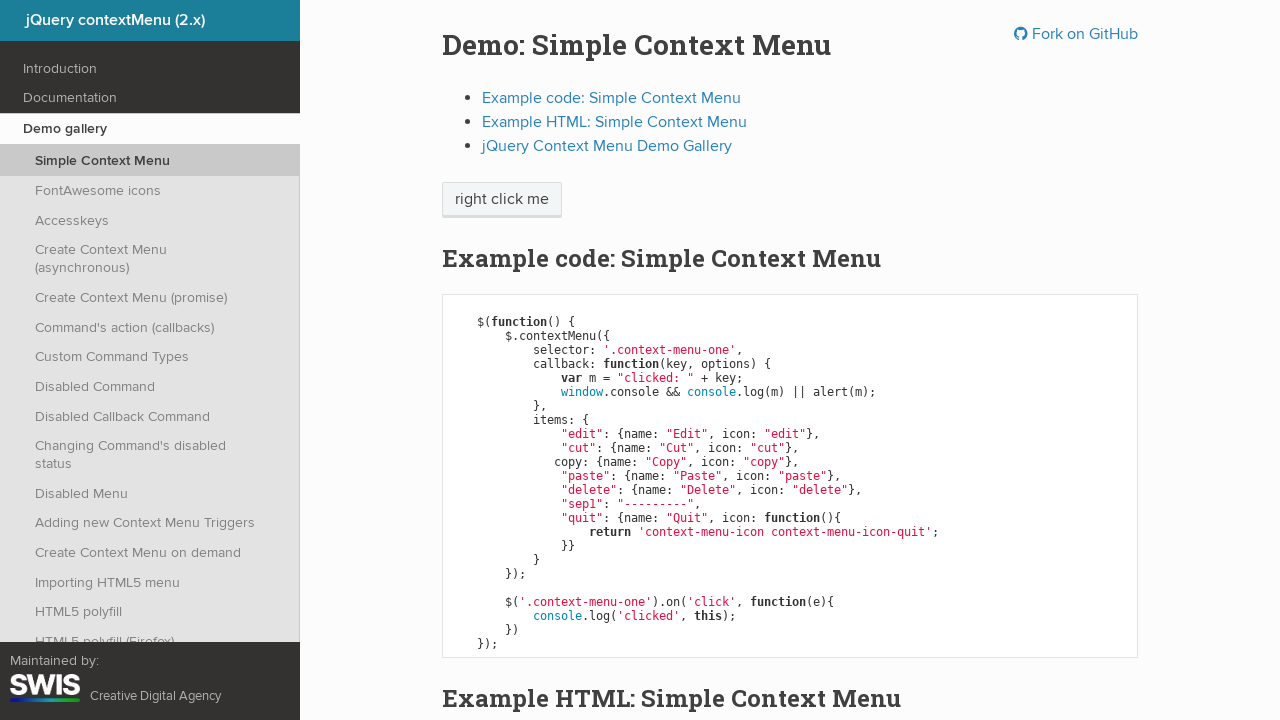

Located the context menu button element
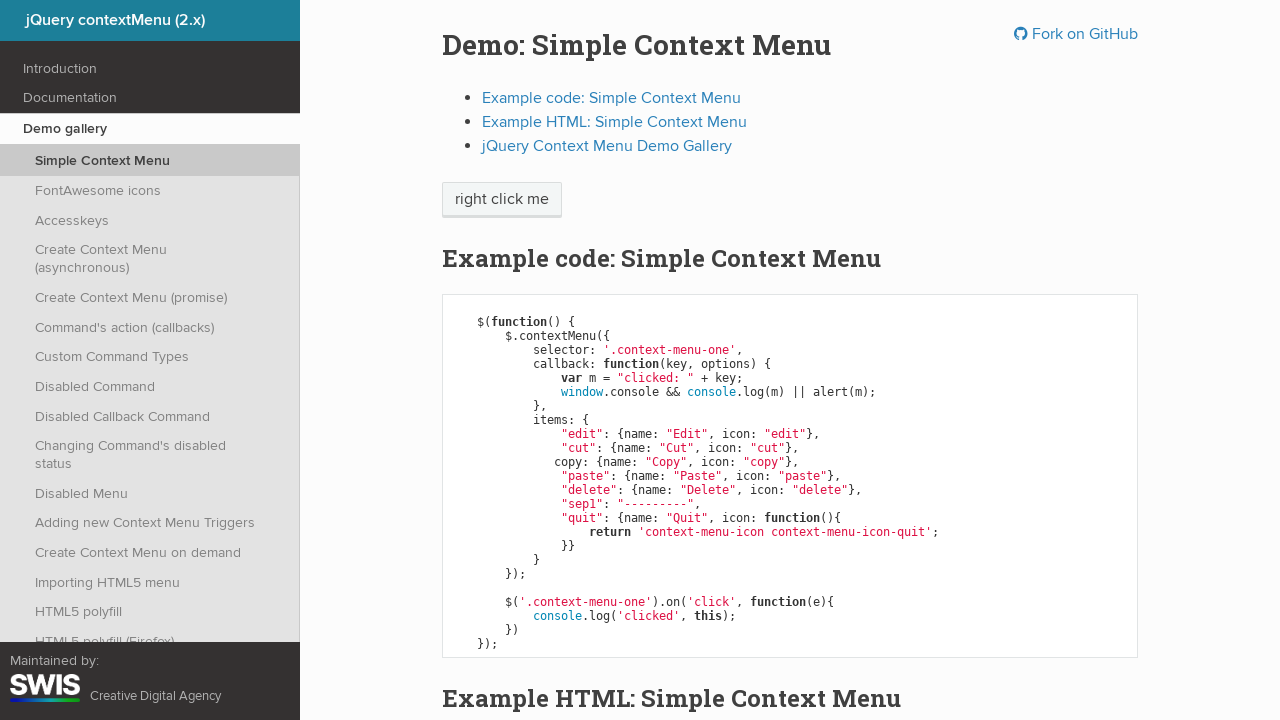

Performed right-click (context click) on the button at (502, 200) on xpath=//span[@class='context-menu-one btn btn-neutral']
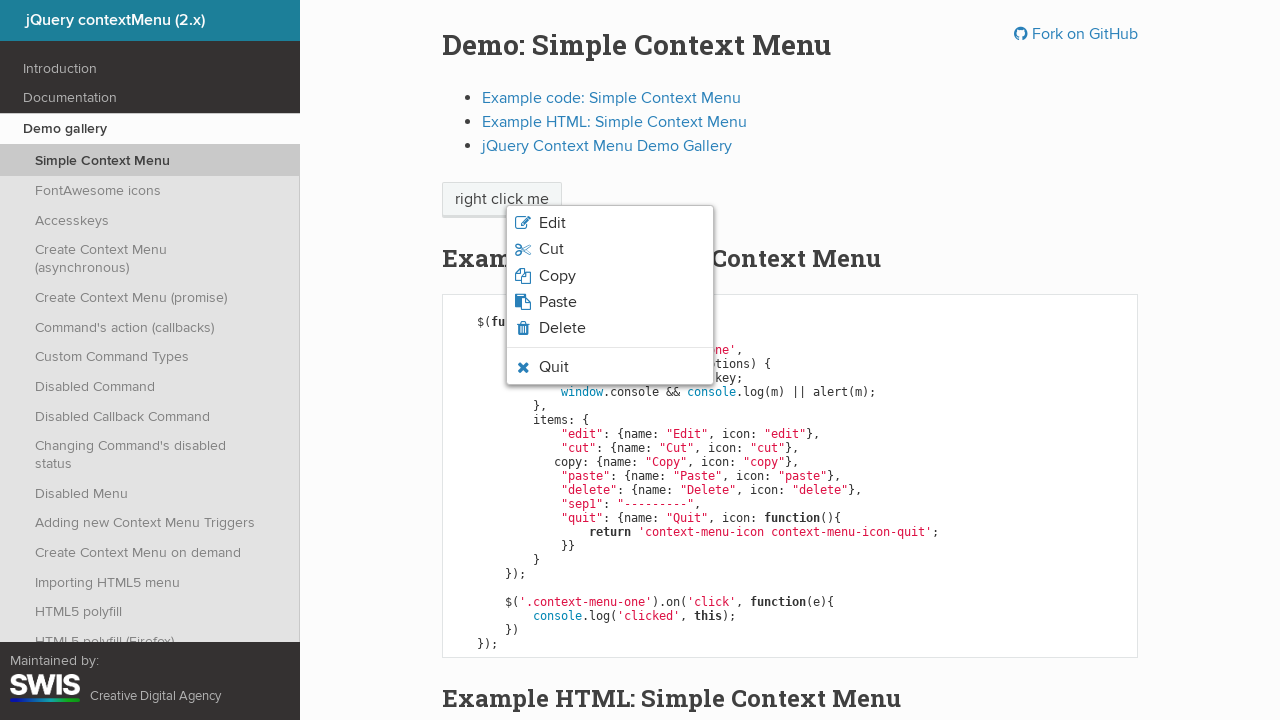

Context menu appeared and became visible
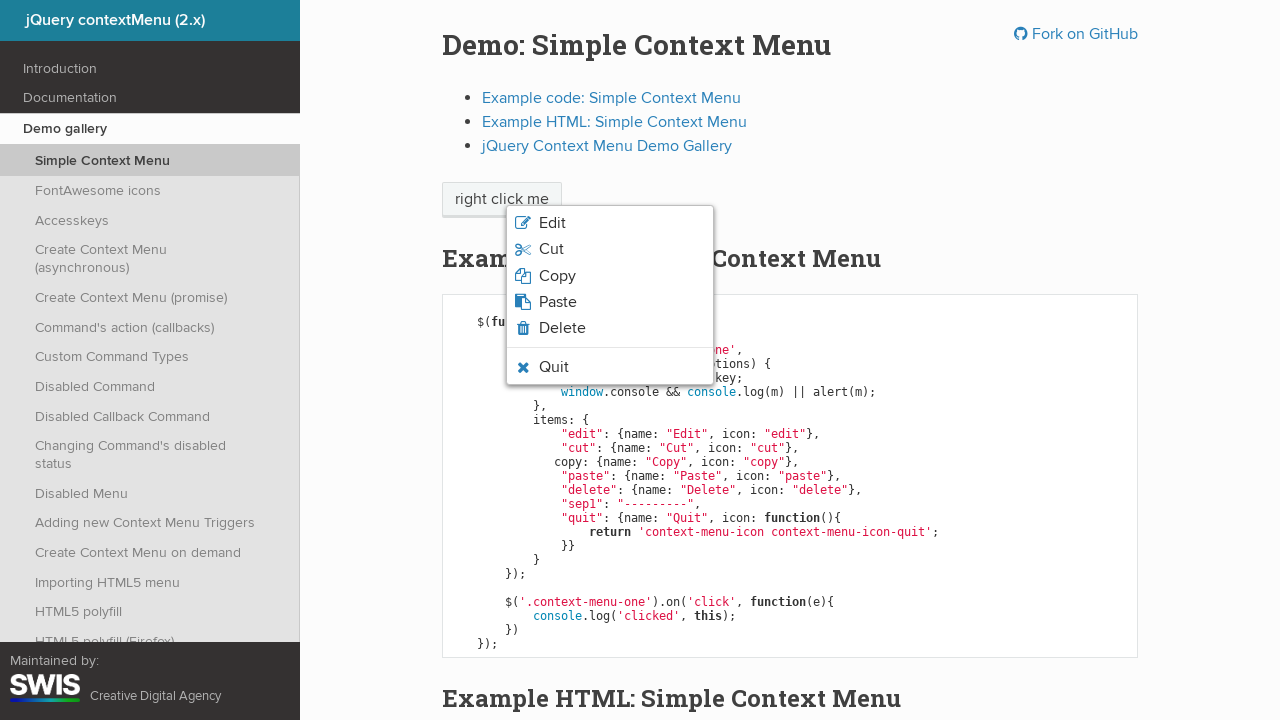

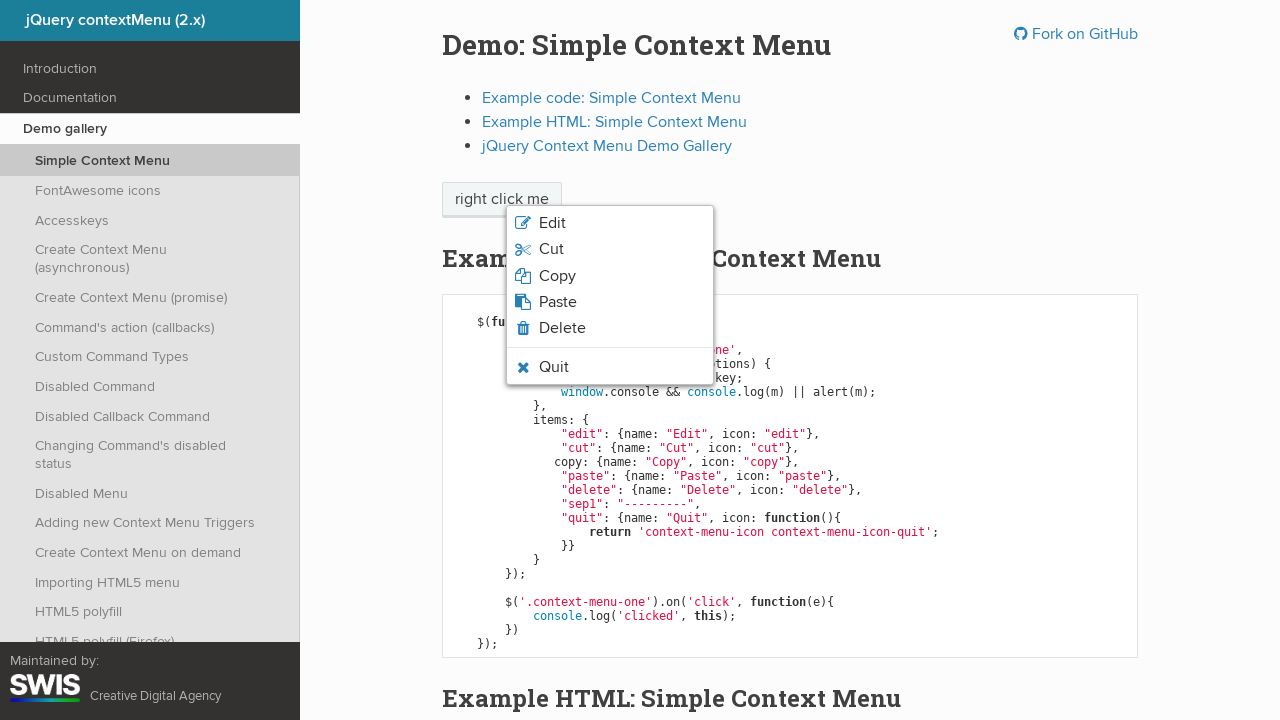